Tests the Playwright homepage by verifying the title contains "Playwright", checking the "Get started" link has the correct href attribute, clicking it, and verifying navigation to the intro page.

Starting URL: https://playwright.dev

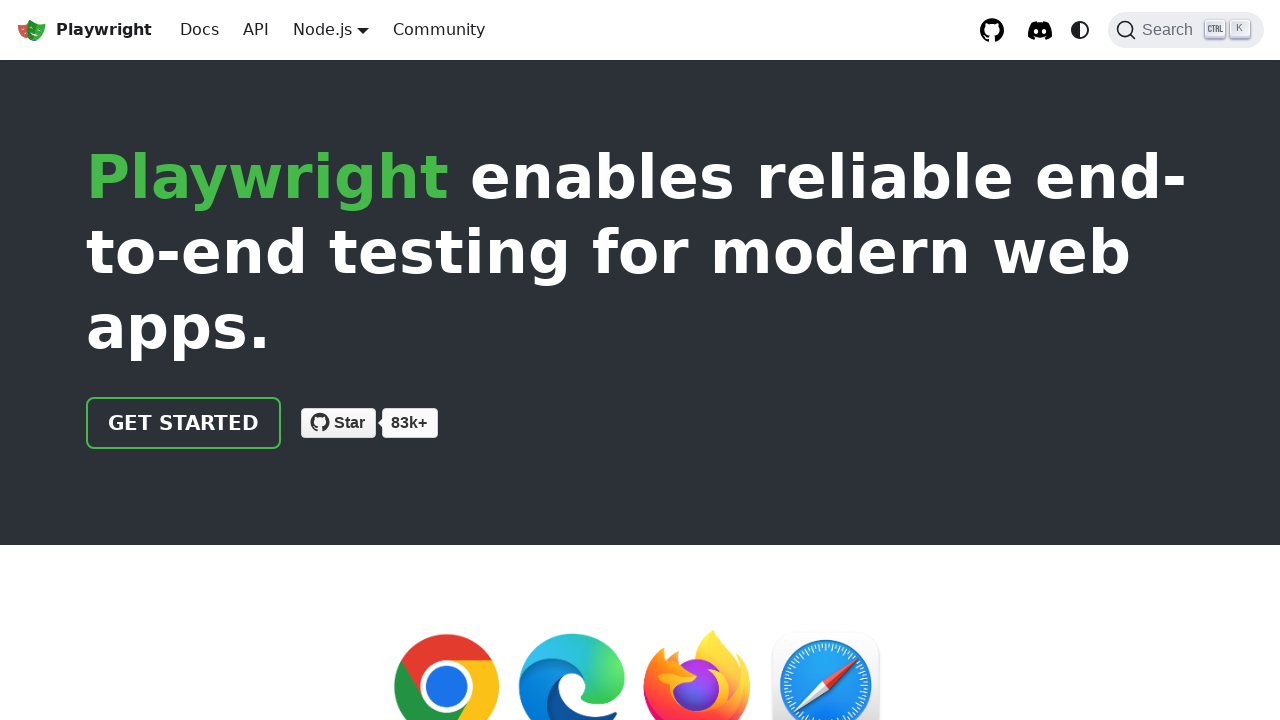

Verified page title contains 'Playwright'
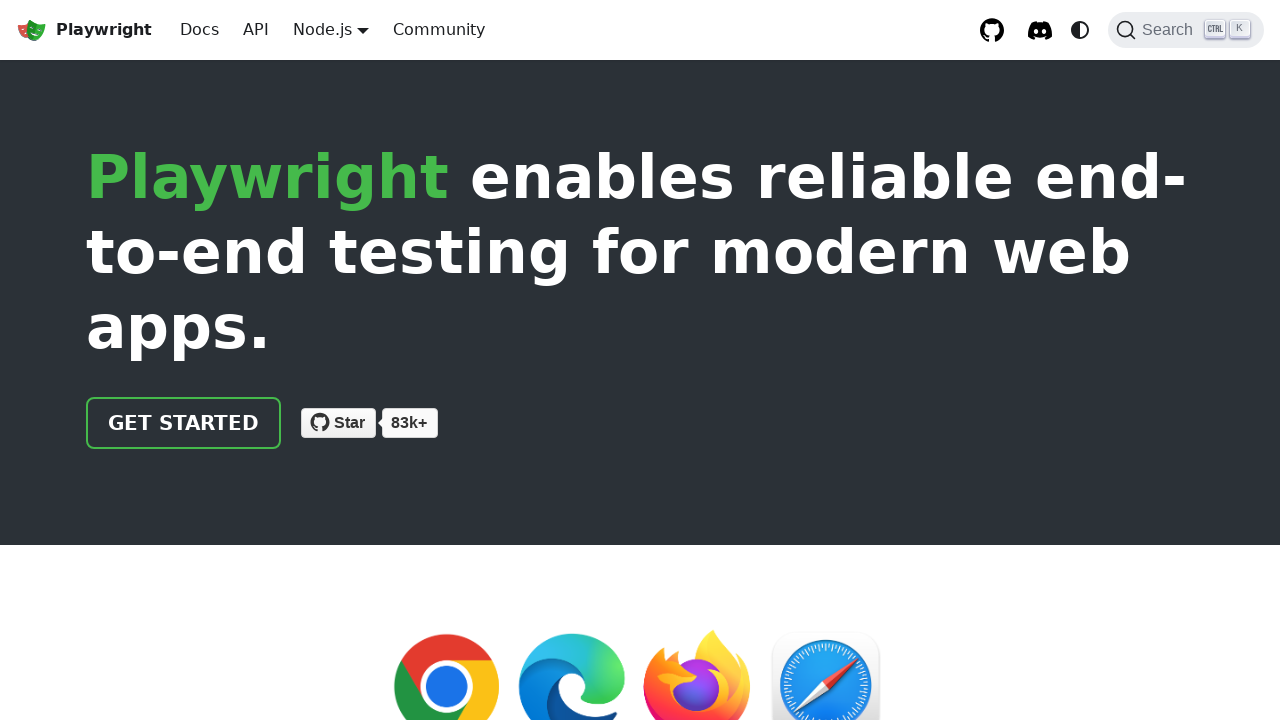

Located 'Get started' link
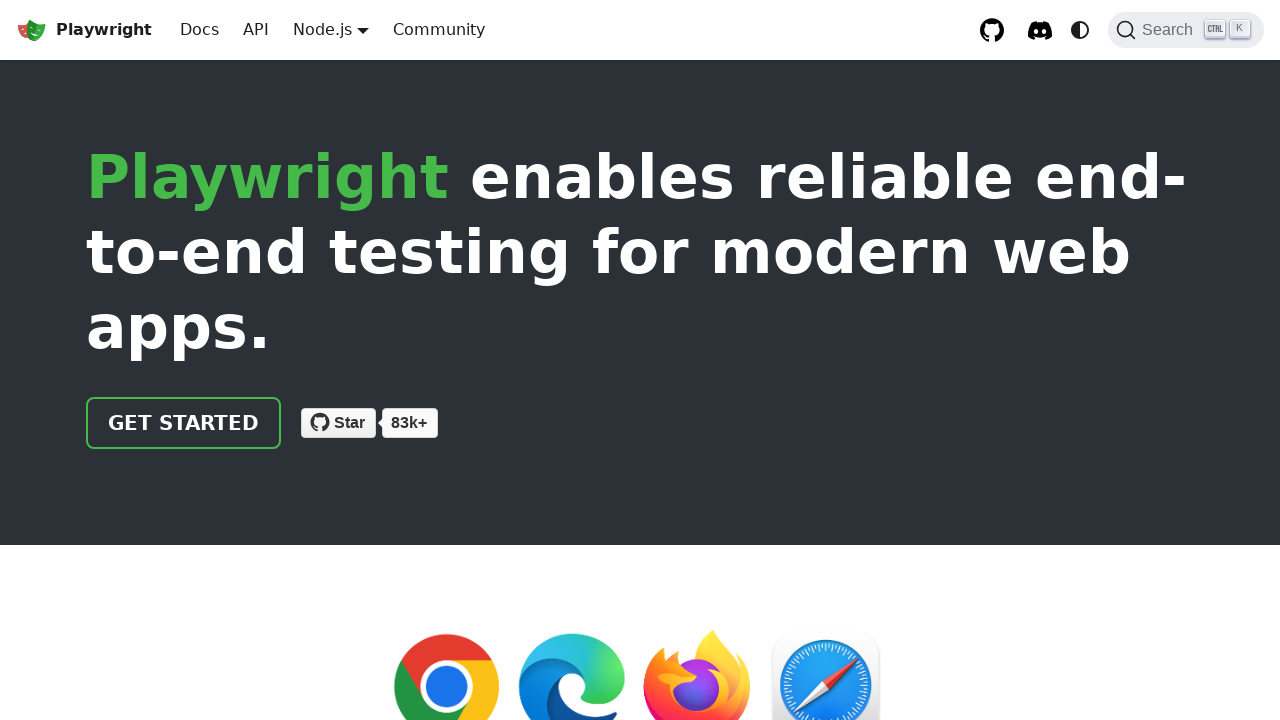

Verified 'Get started' link href attribute is '/docs/intro'
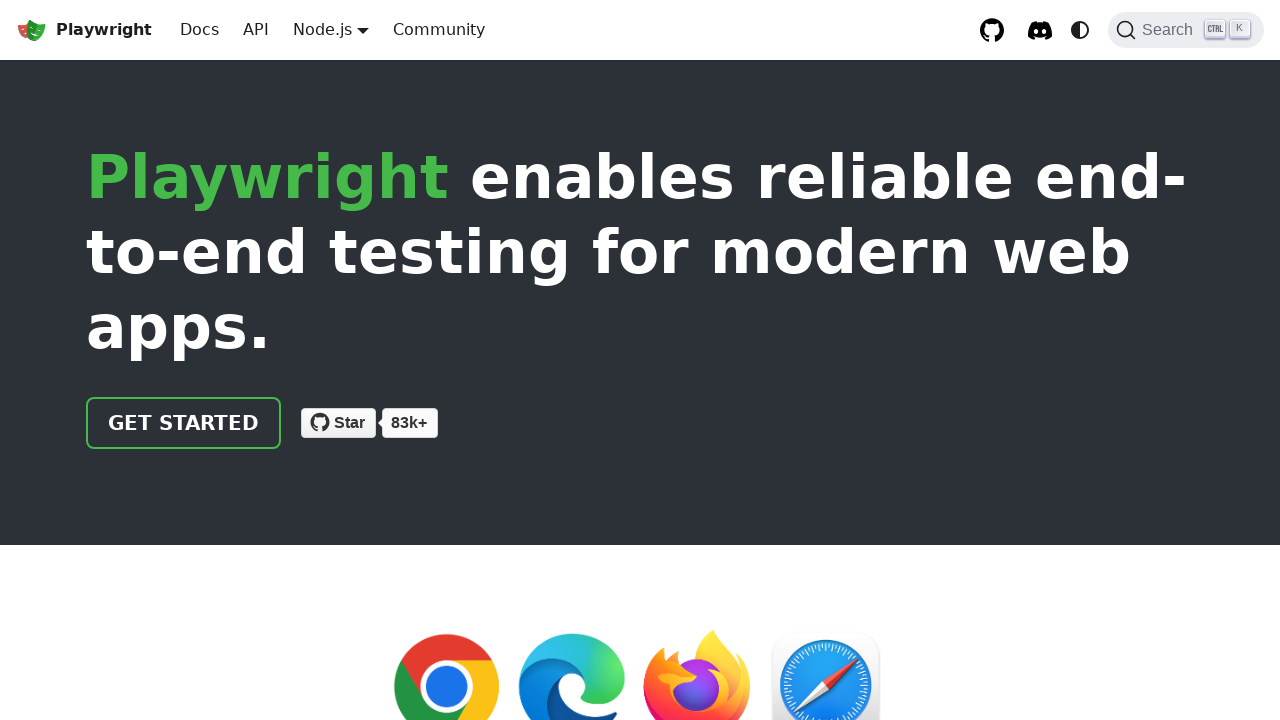

Clicked 'Get started' link at (184, 423) on internal:role=link[name="Get started"i]
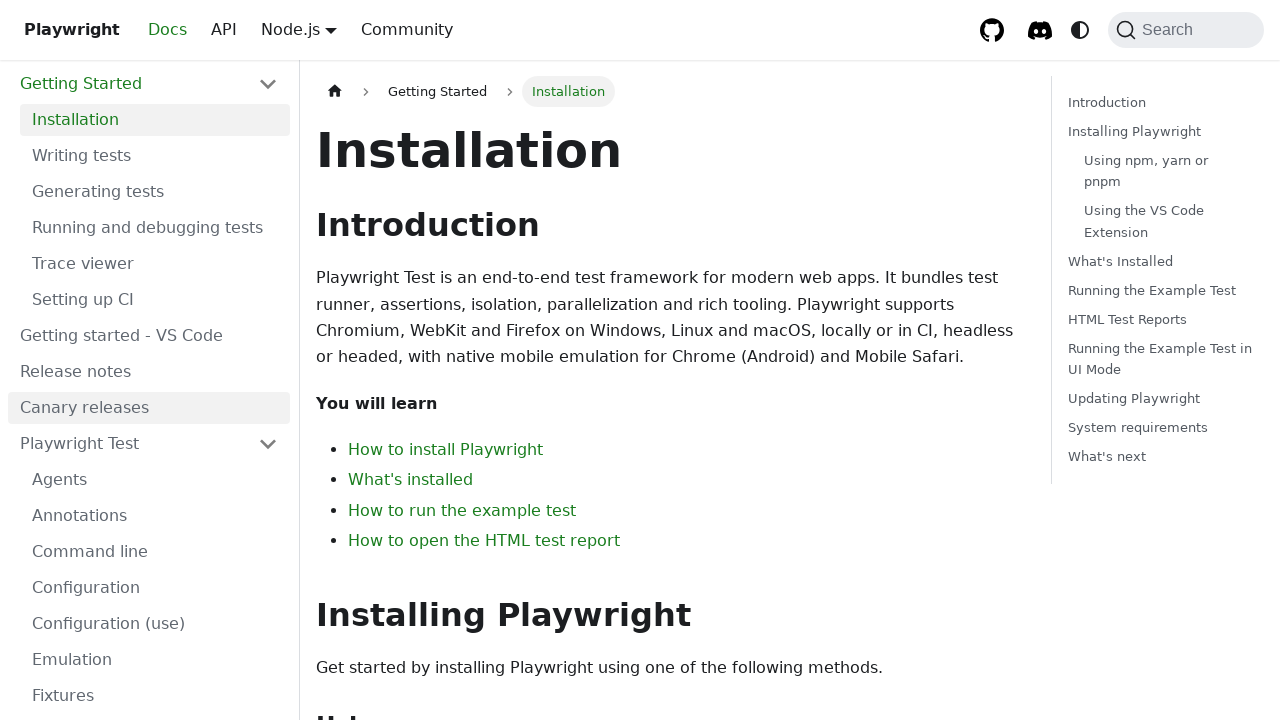

Navigated to intro page and URL verified to contain 'intro'
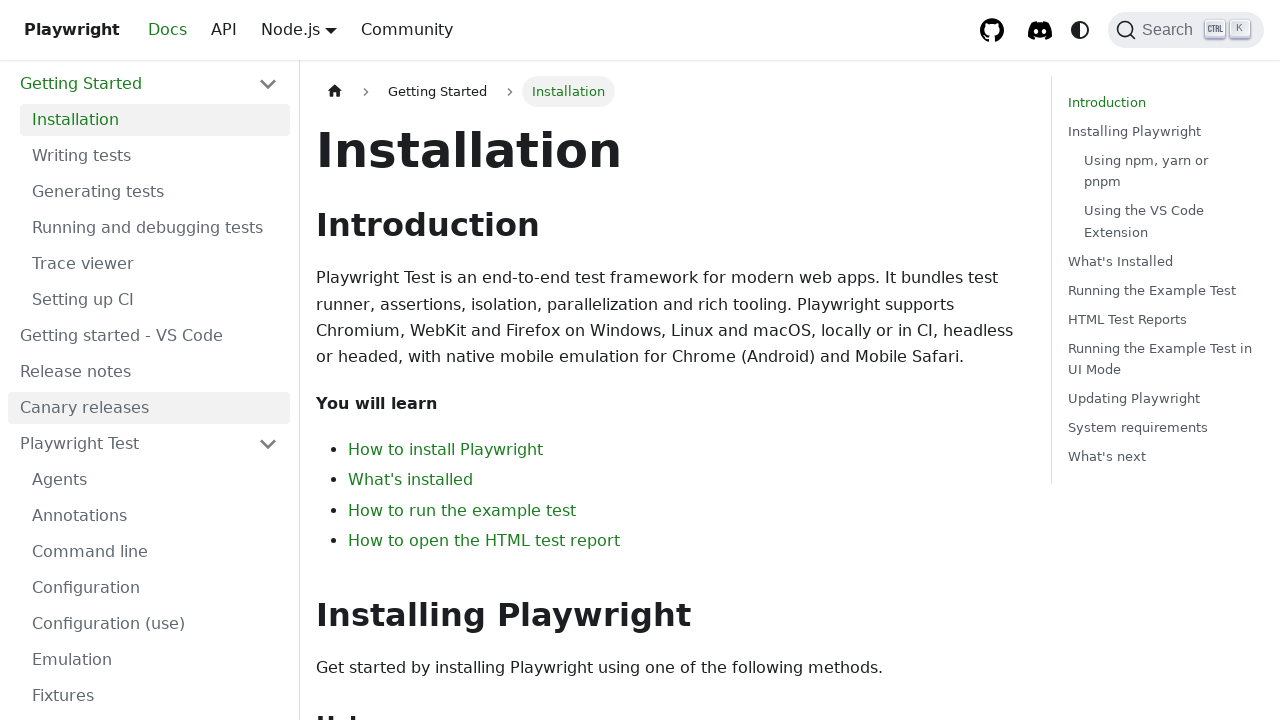

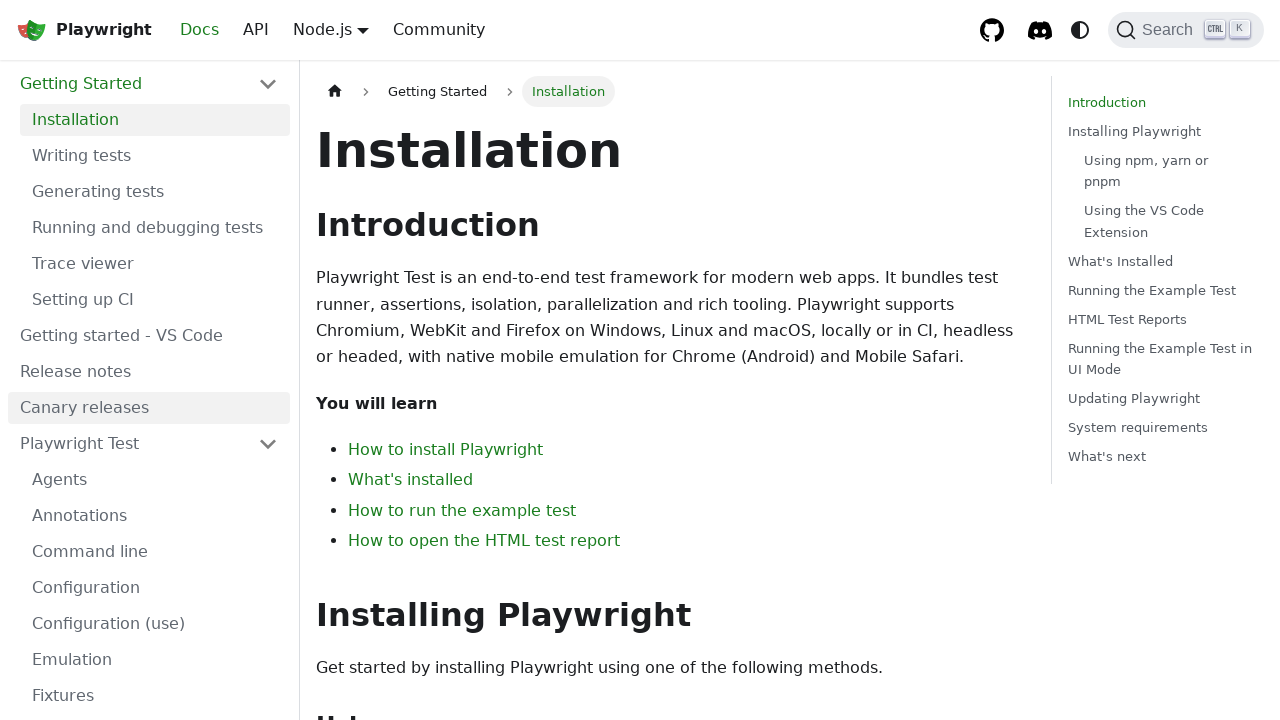